Tests clicking a button identified by CSS class selector on the UI Testing Playground site

Starting URL: http://uitestingplayground.com/classattr

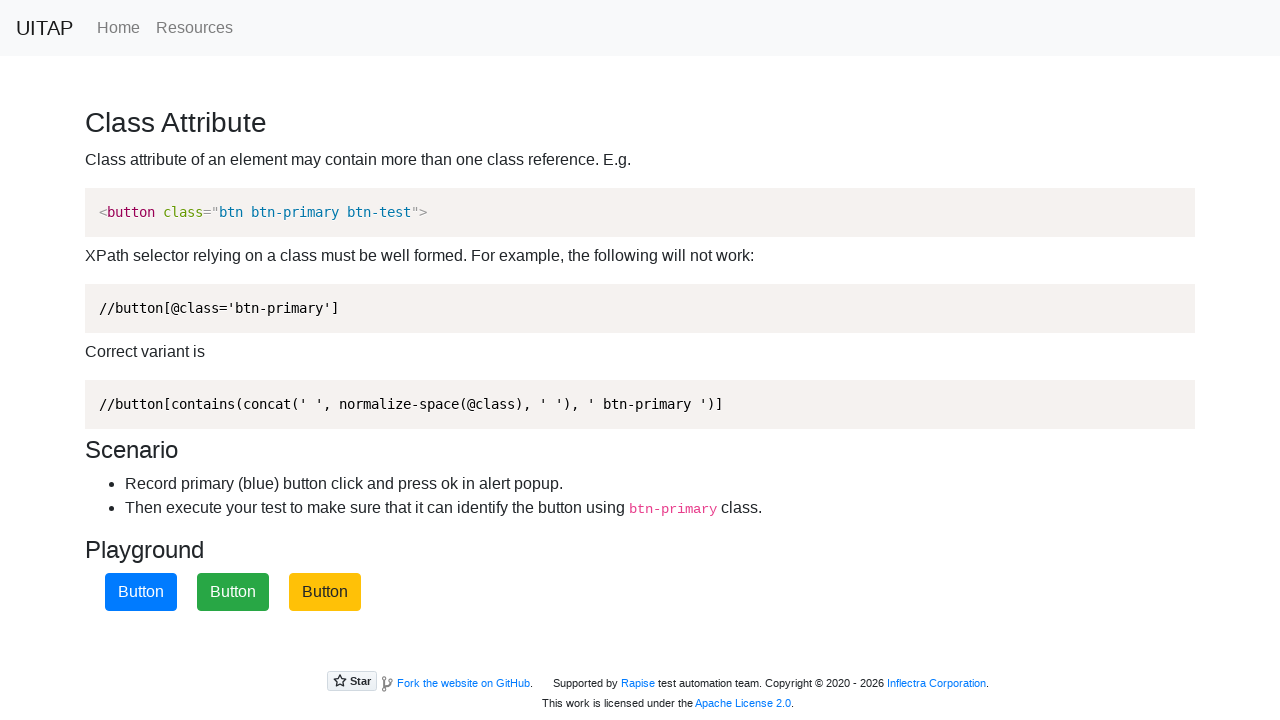

Clicked the blue primary button using CSS class selector .btn-primary at (141, 592) on .btn-primary
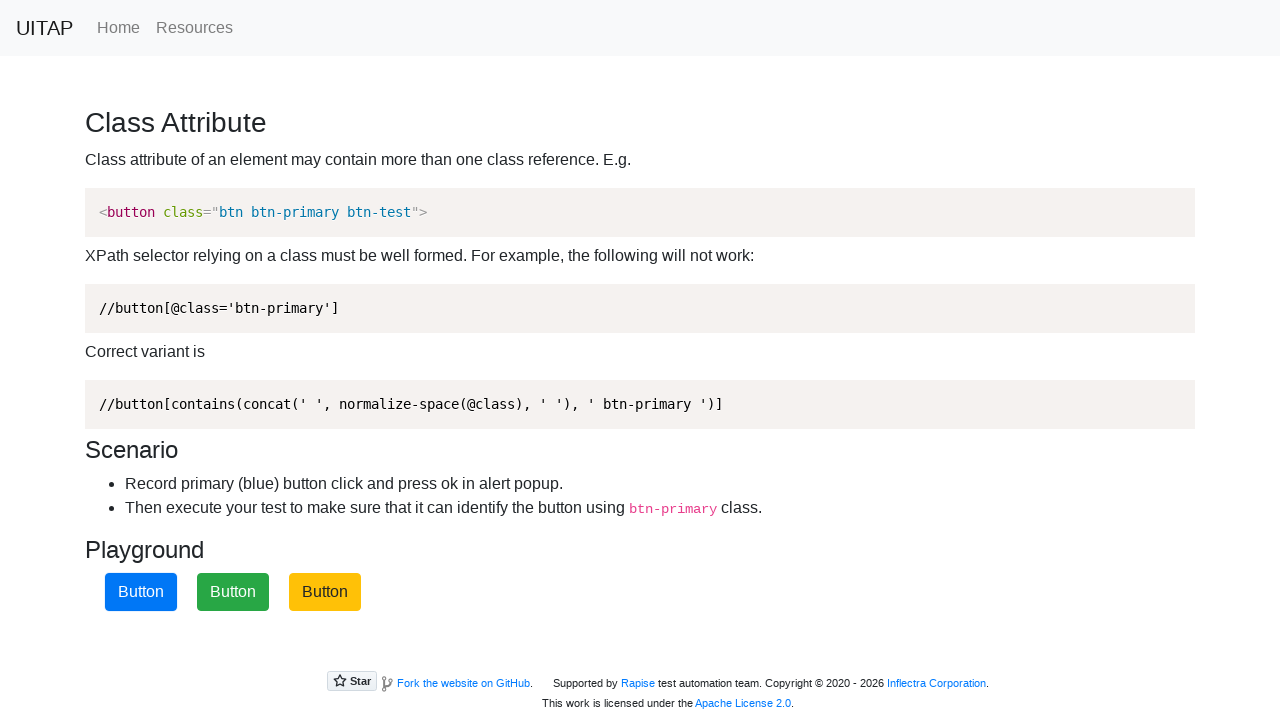

Set up dialog handler to accept alerts
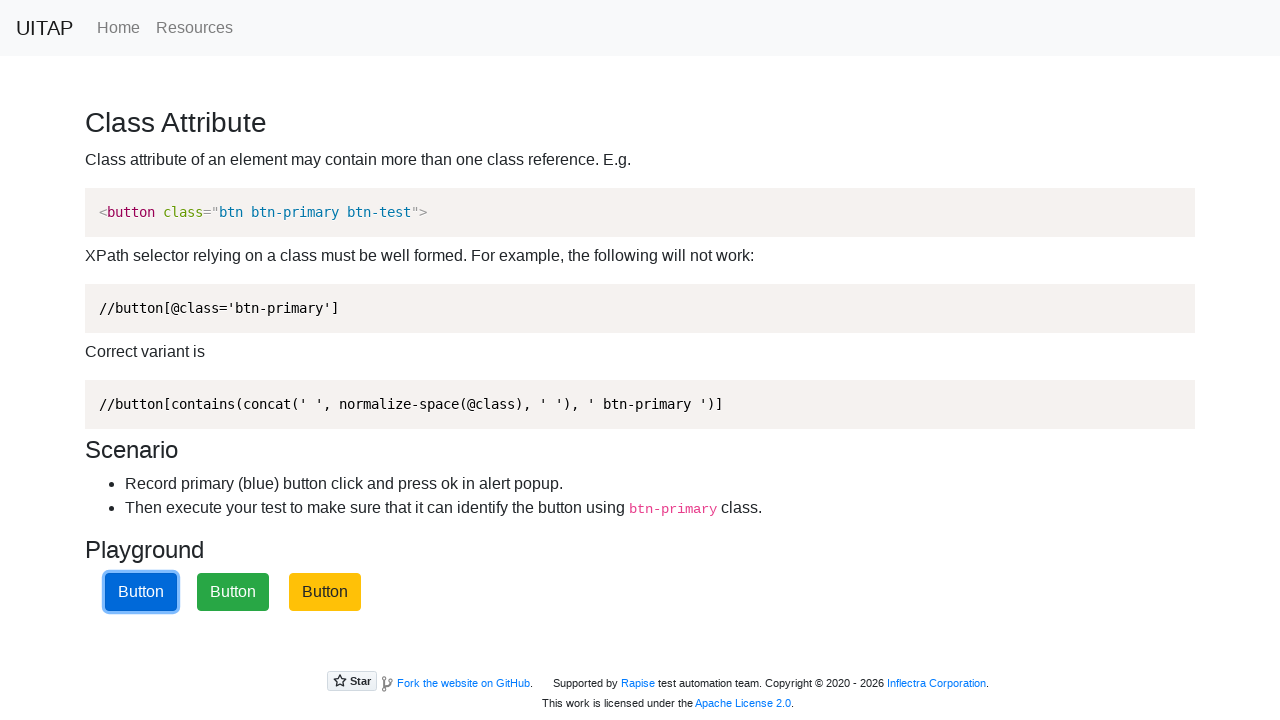

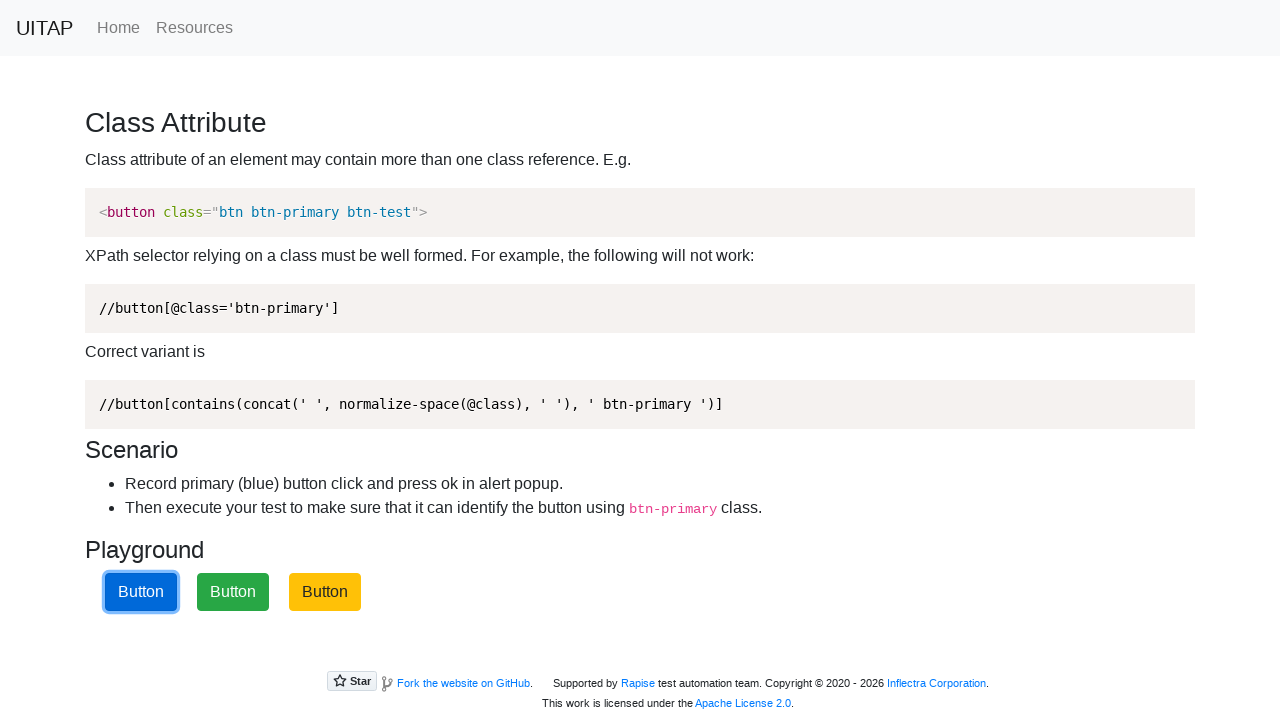